Tests drag and drop functionality by switching to an iframe, locating a draggable element and a droppable target, then performing a drag and drop action between them.

Starting URL: http://jqueryui.com/droppable/

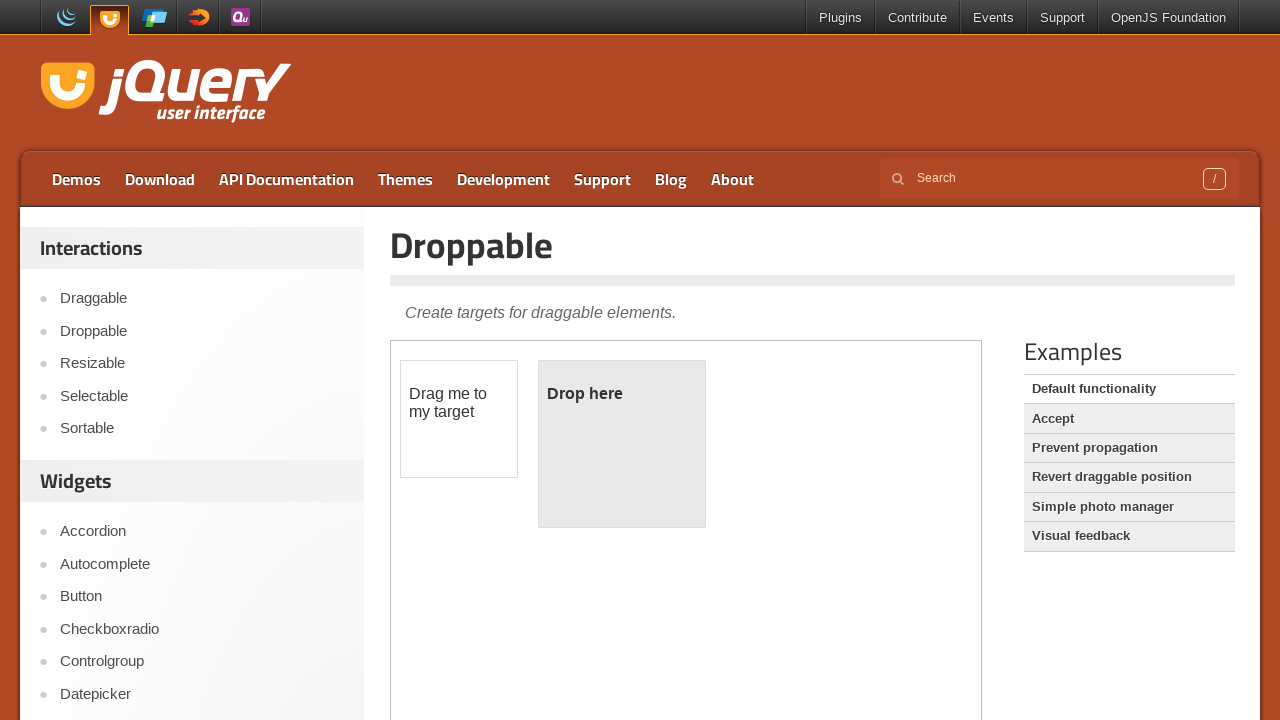

Navigated to jQuery UI droppable demo page
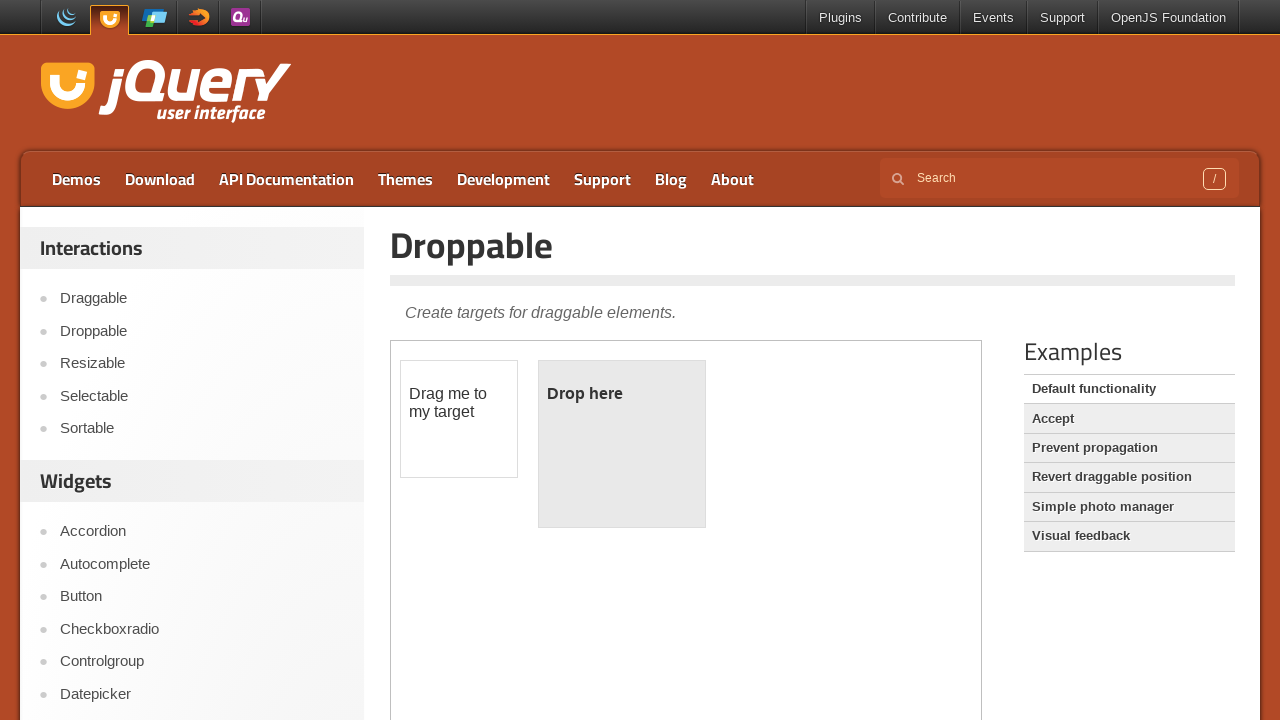

Located and switched to the demo iframe
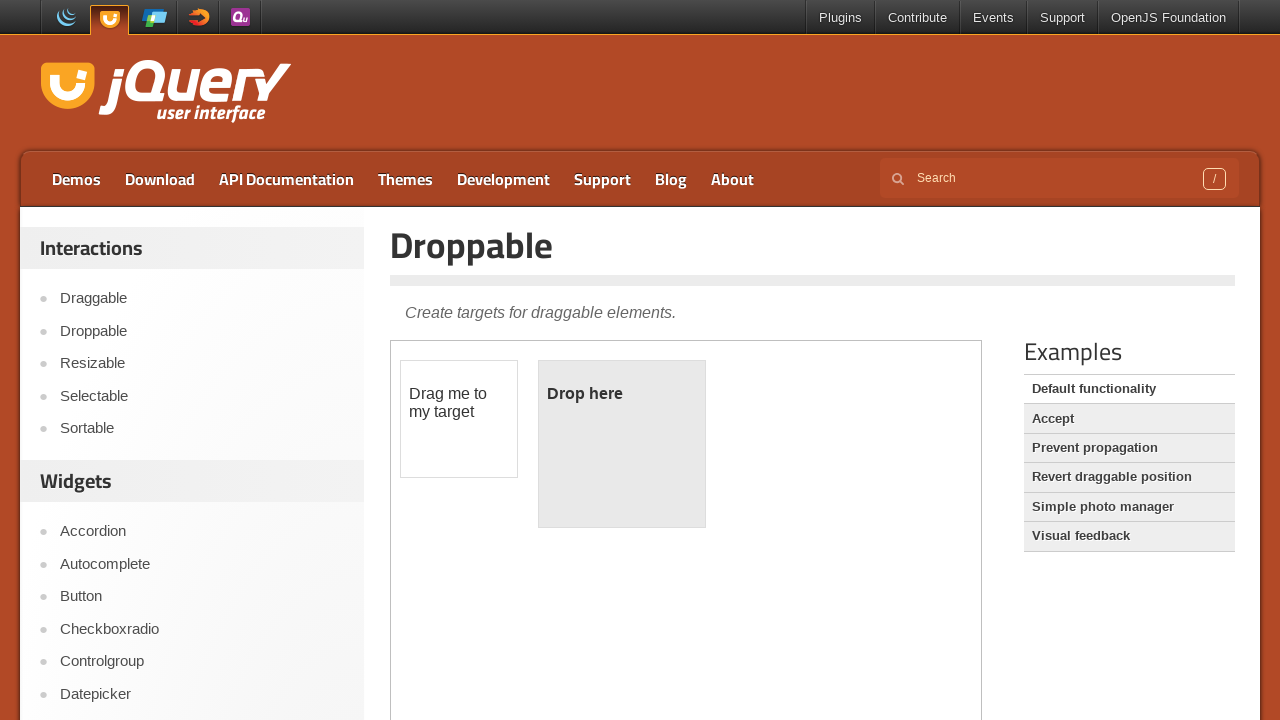

Located the draggable element
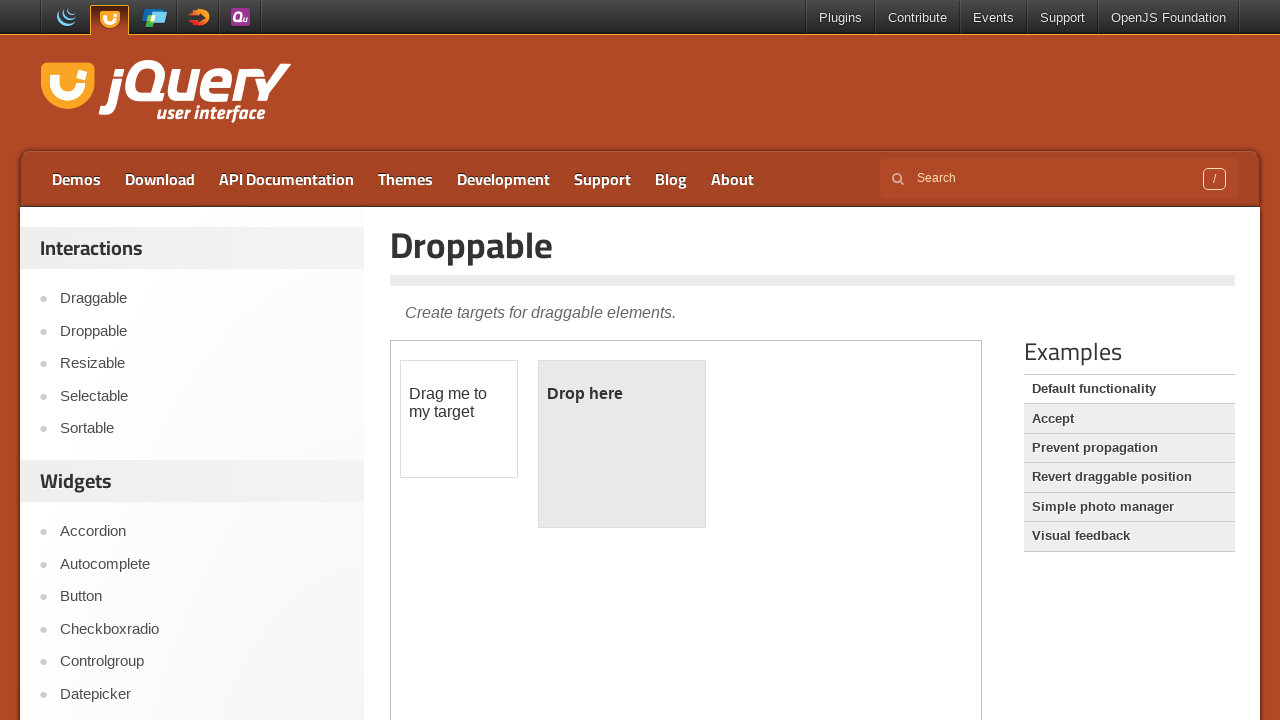

Located the droppable target element
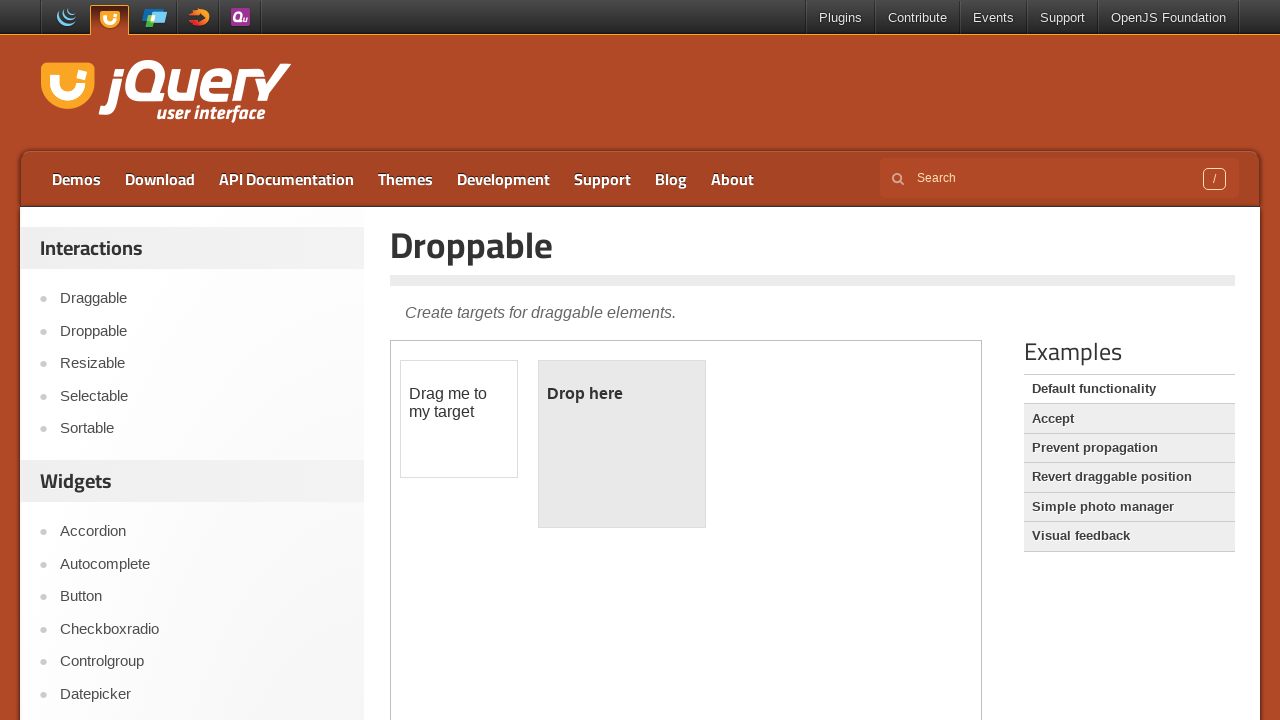

Performed drag and drop action from draggable to droppable element at (622, 444)
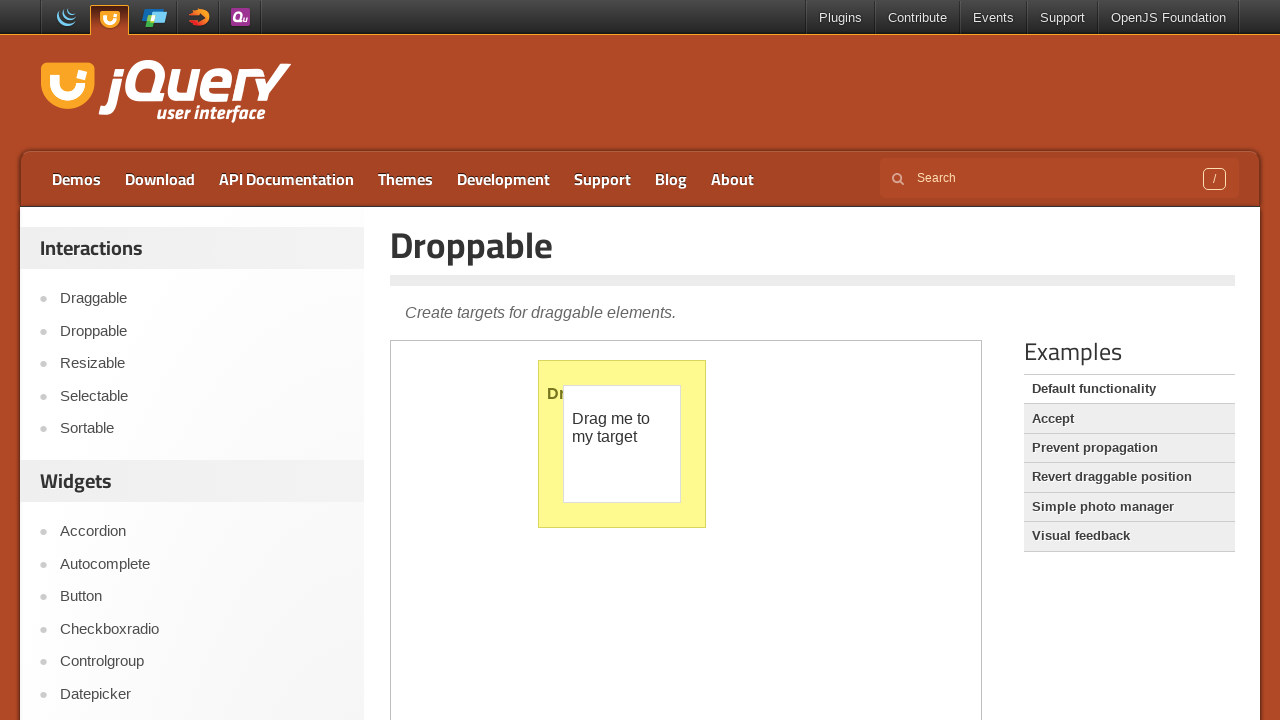

Waited for drag and drop animation to complete
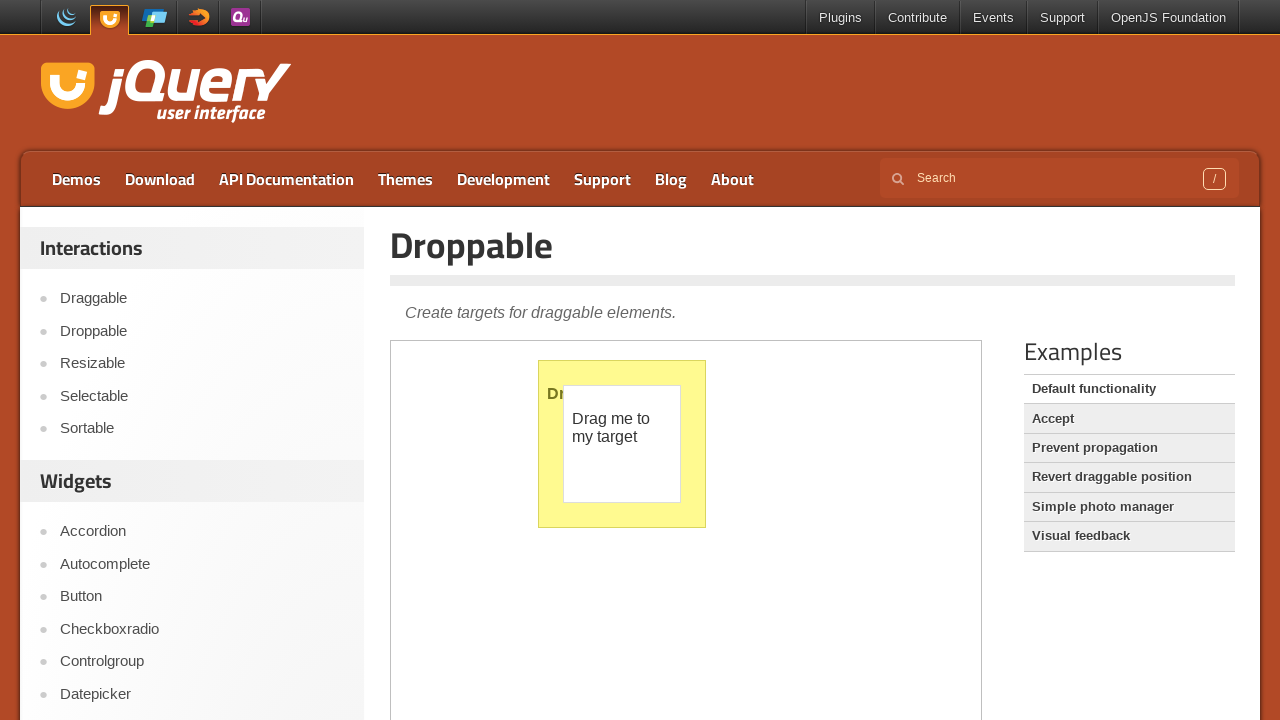

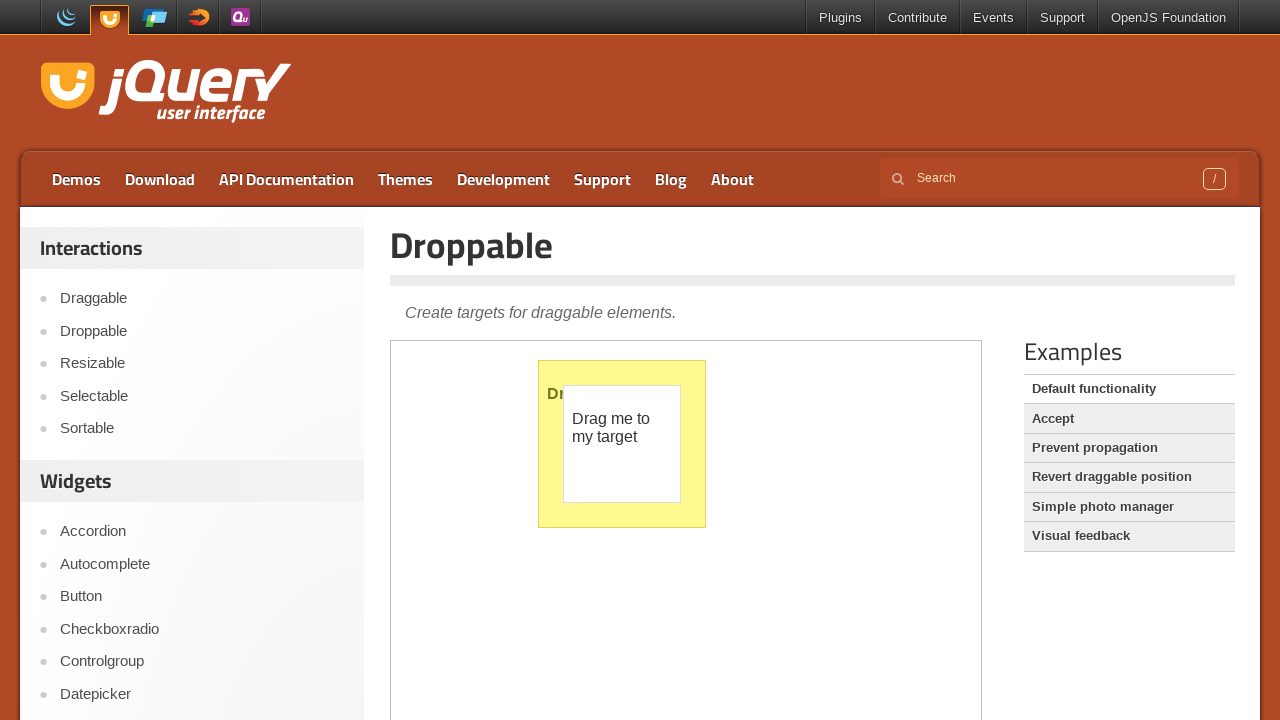